Tests delayed alert by clicking a button that triggers an alert after 5 seconds and accepting it

Starting URL: https://demoqa.com/alerts

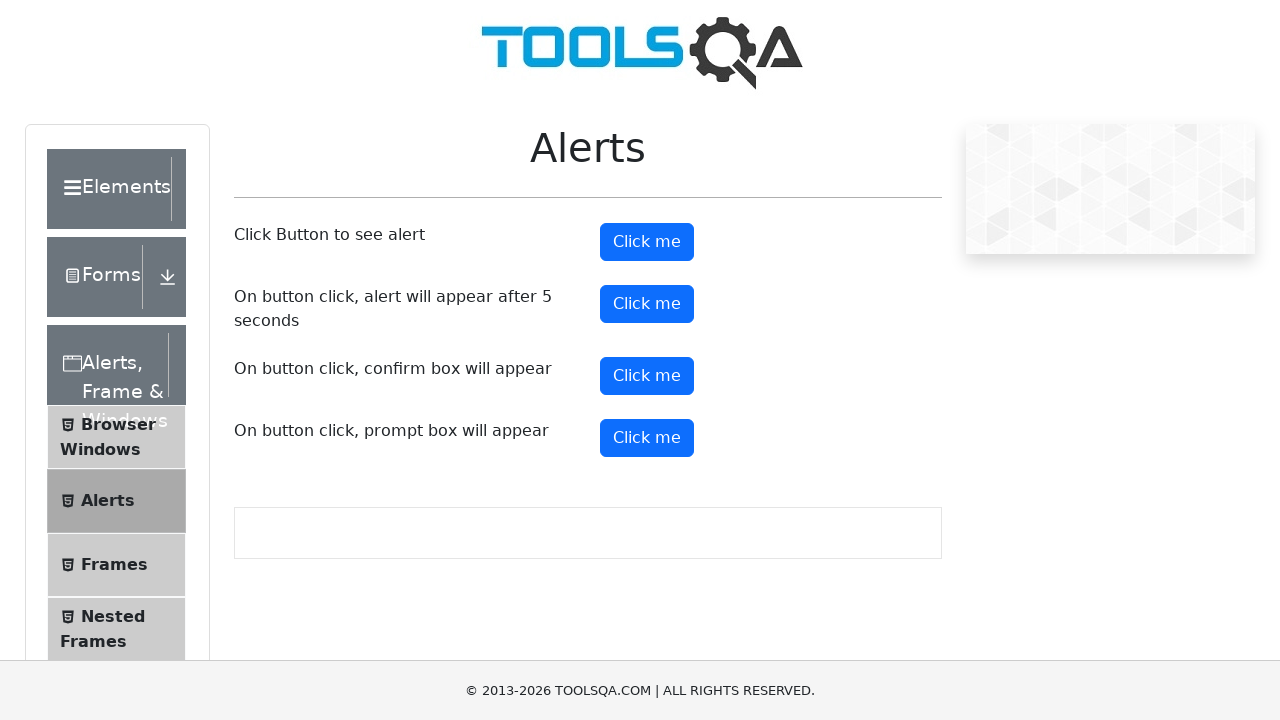

Set up dialog handler to automatically accept alerts
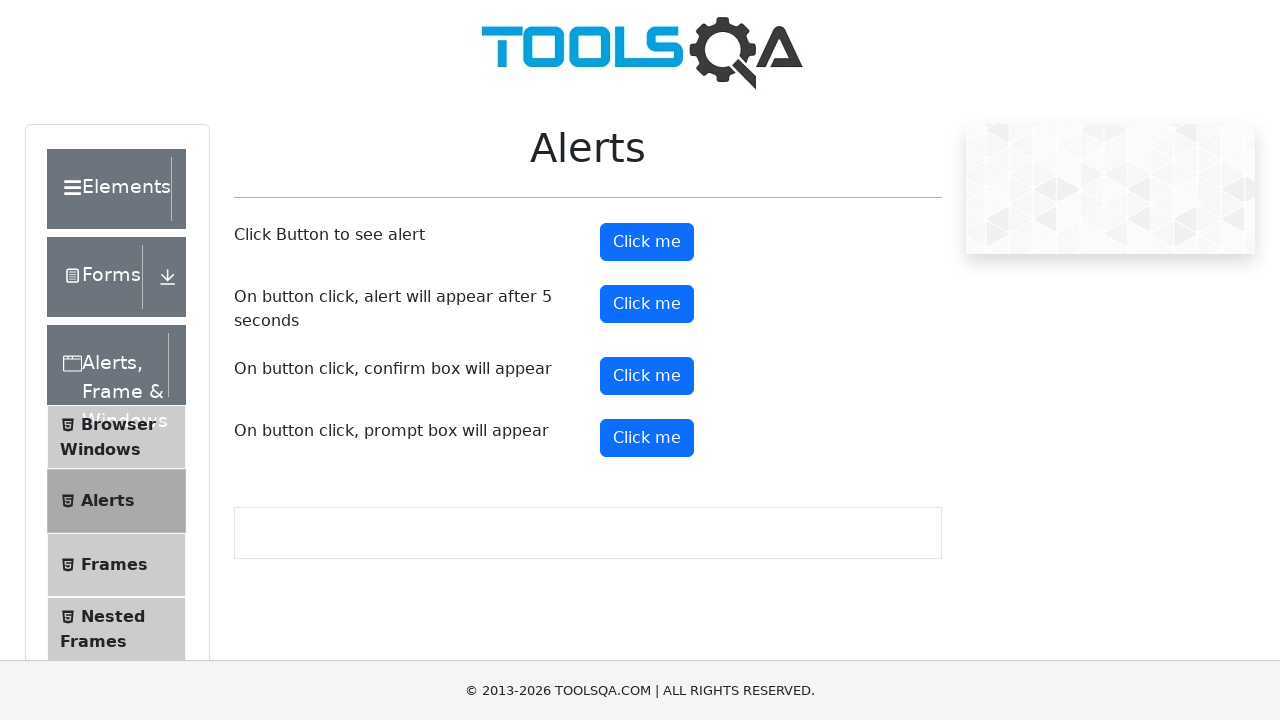

Clicked button to trigger delayed alert at (647, 304) on #timerAlertButton
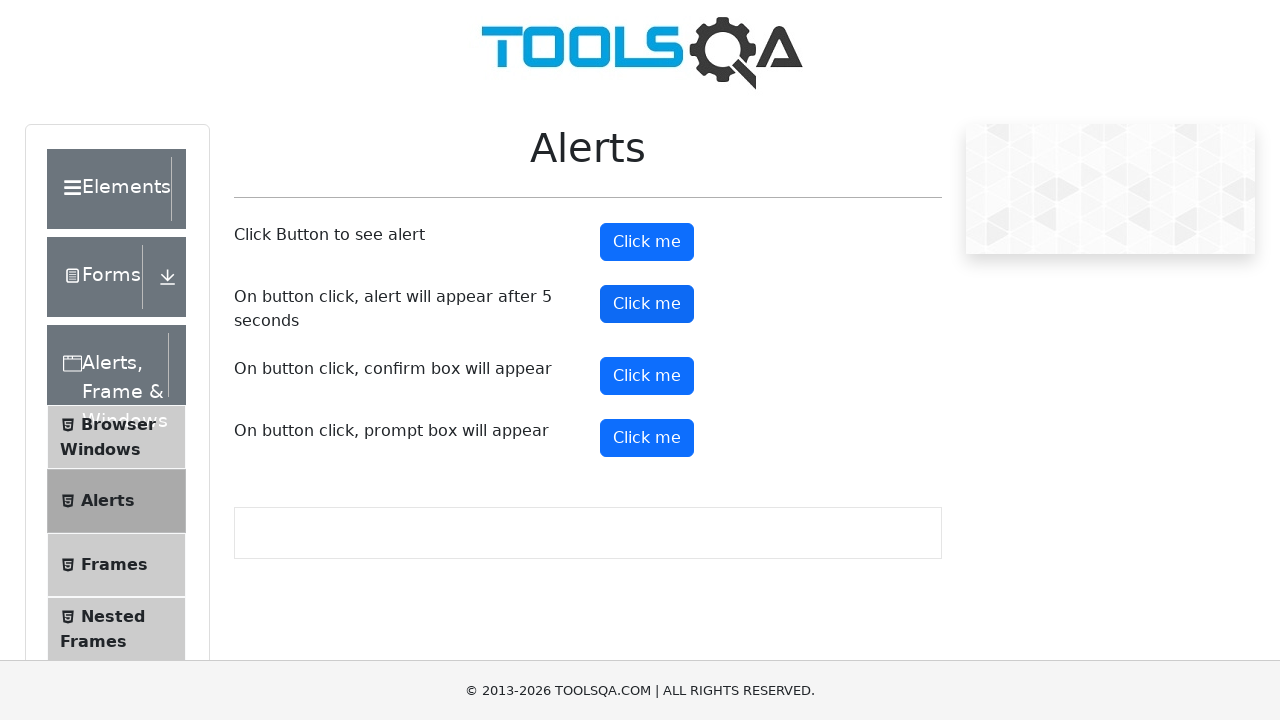

Waited 5.5 seconds for delayed alert to appear and be accepted
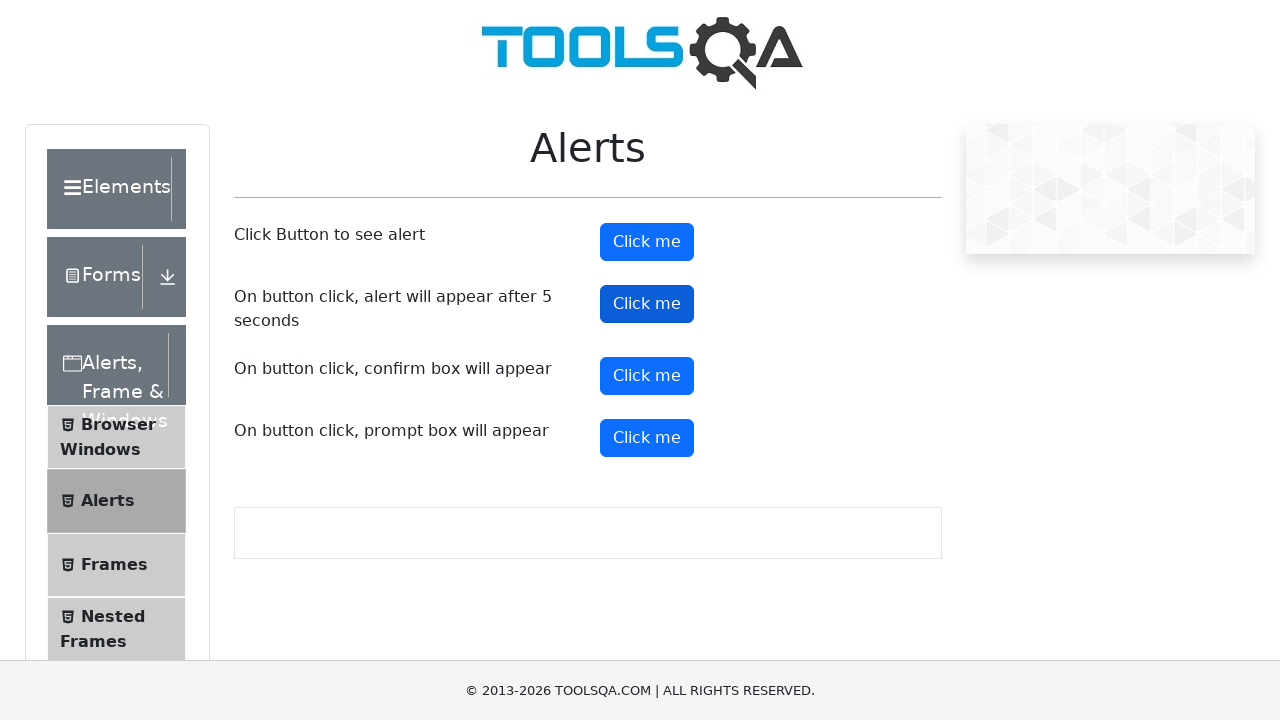

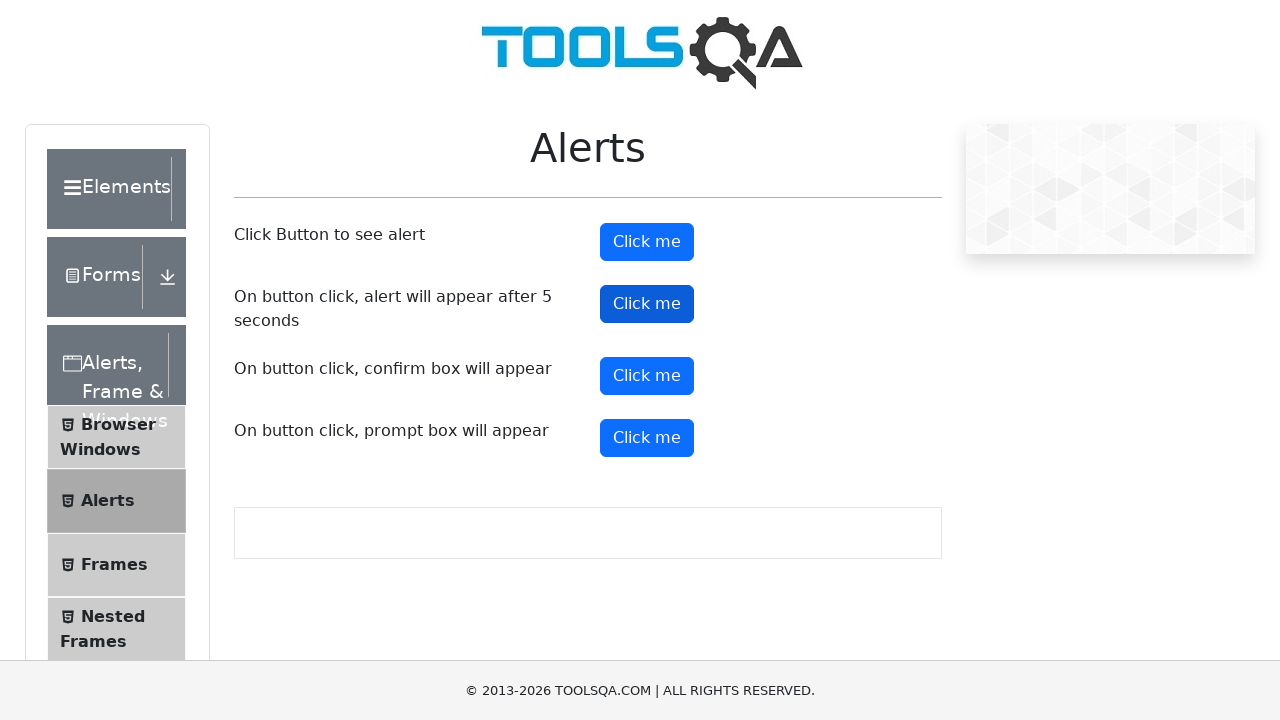